Tests radio button and checkbox counting on a practice automation site, then selects and verifies a male radio button is checked.

Starting URL: https://testautomationpractice.blogspot.com/#

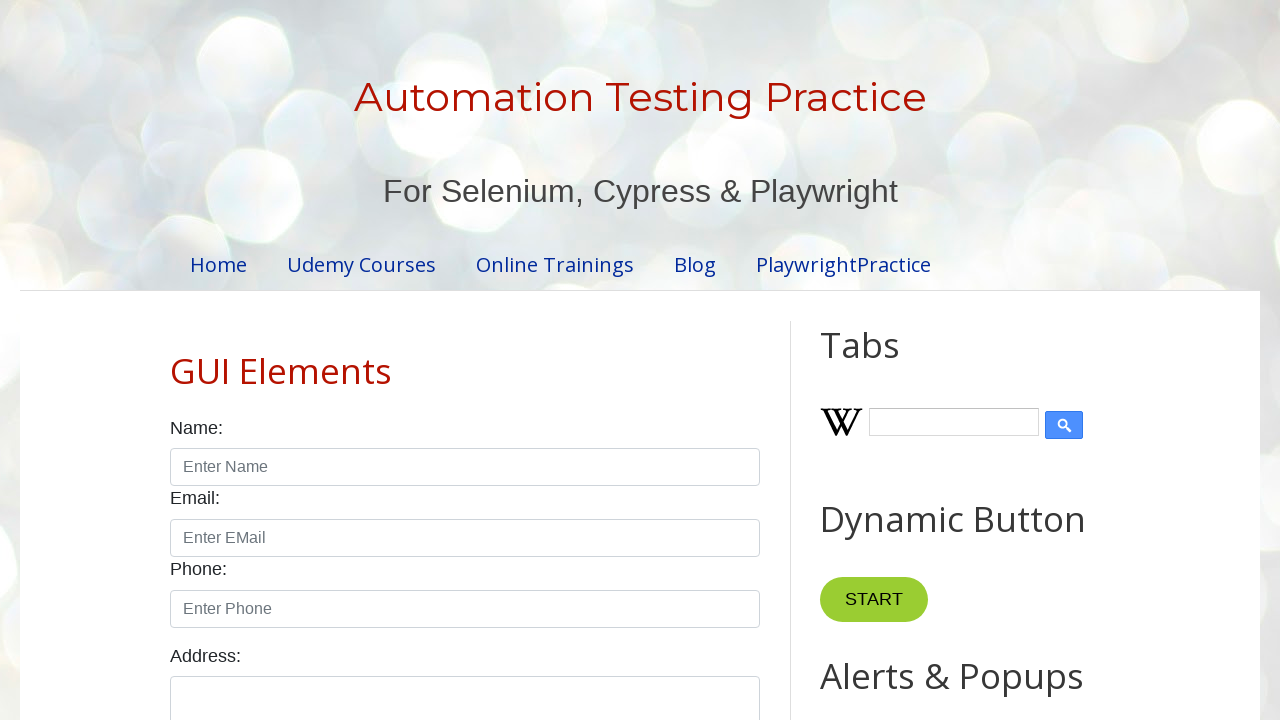

Waited for radio buttons to be present on the page
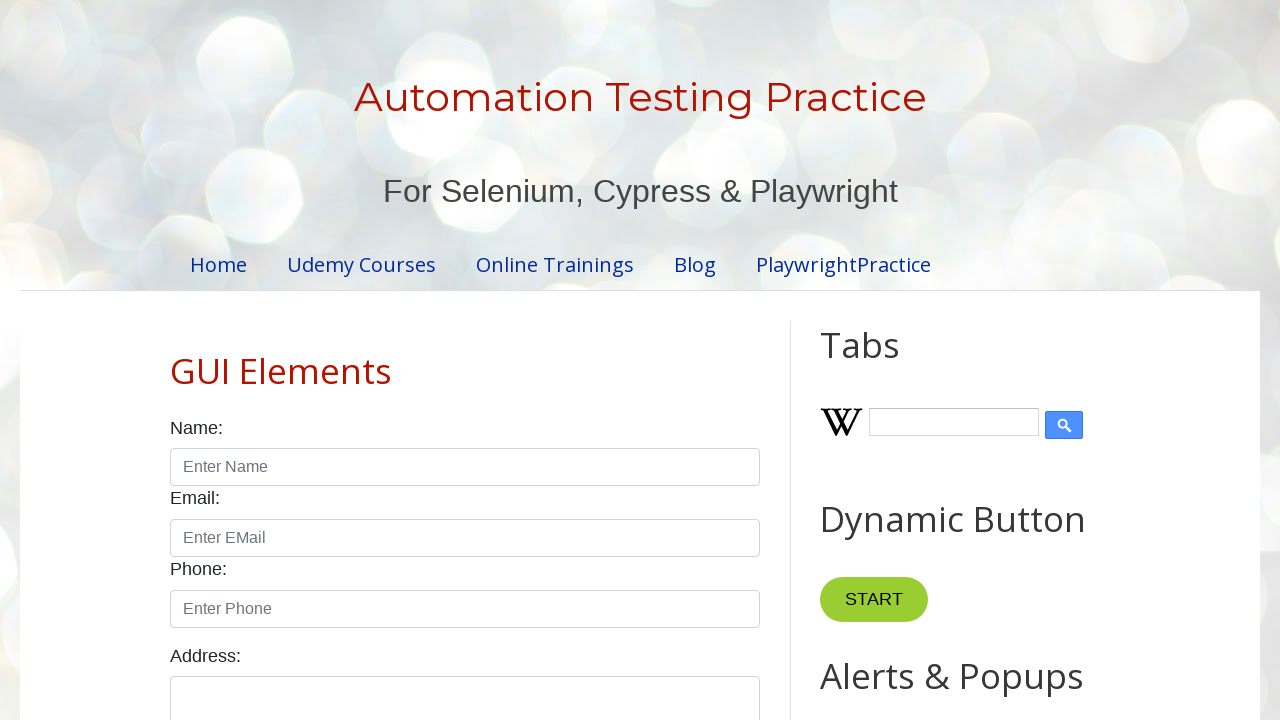

Waited for checkboxes to be present on the page
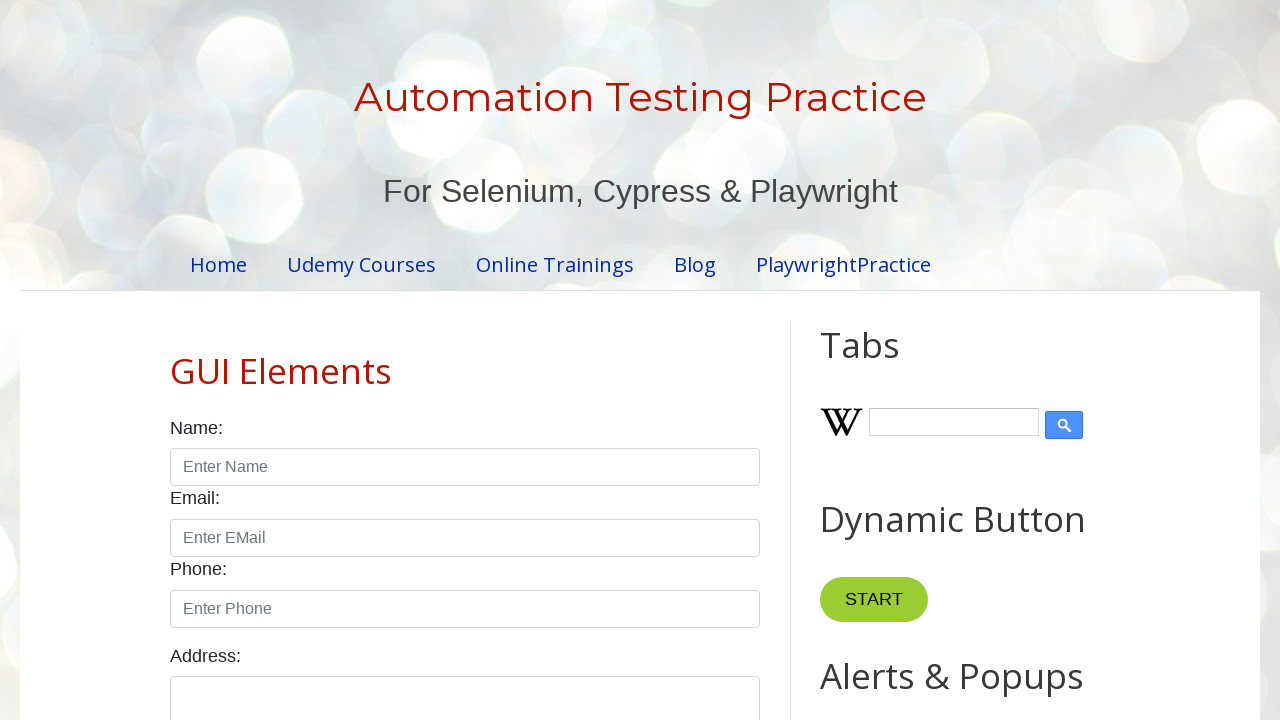

Checked the male radio button at (176, 360) on xpath=//input[@id='male']
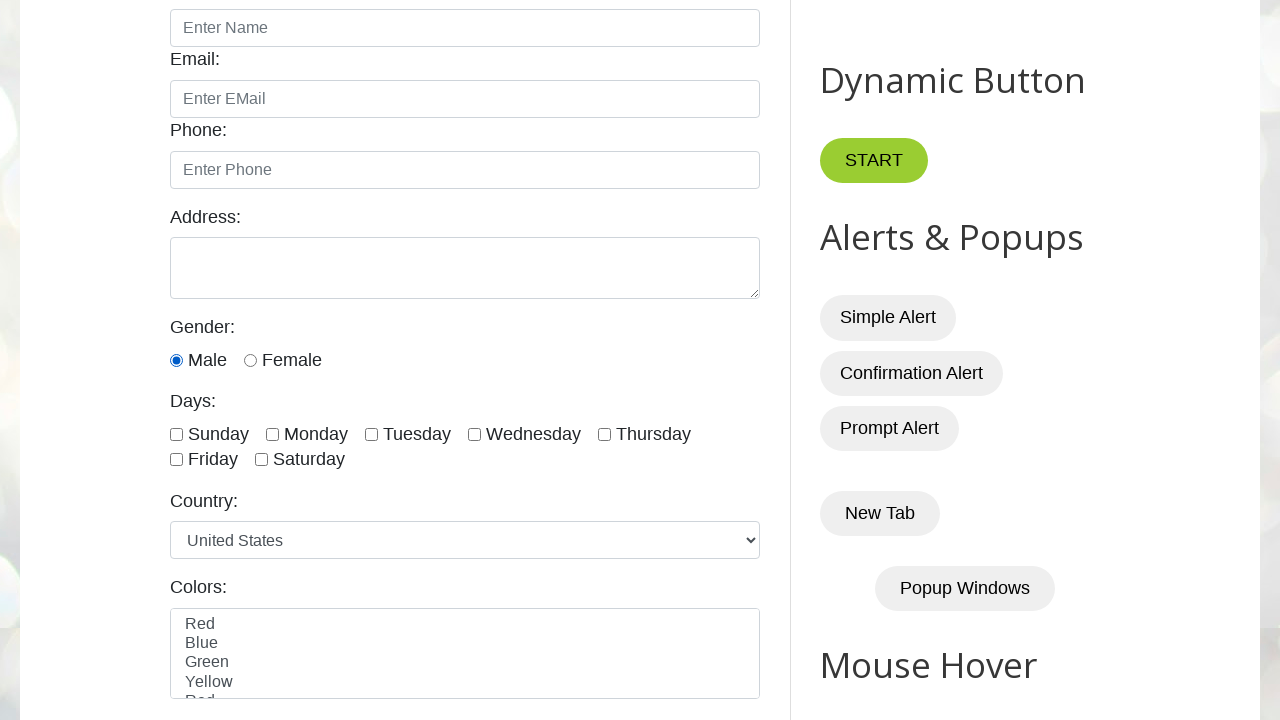

Verified that the male radio button is checked
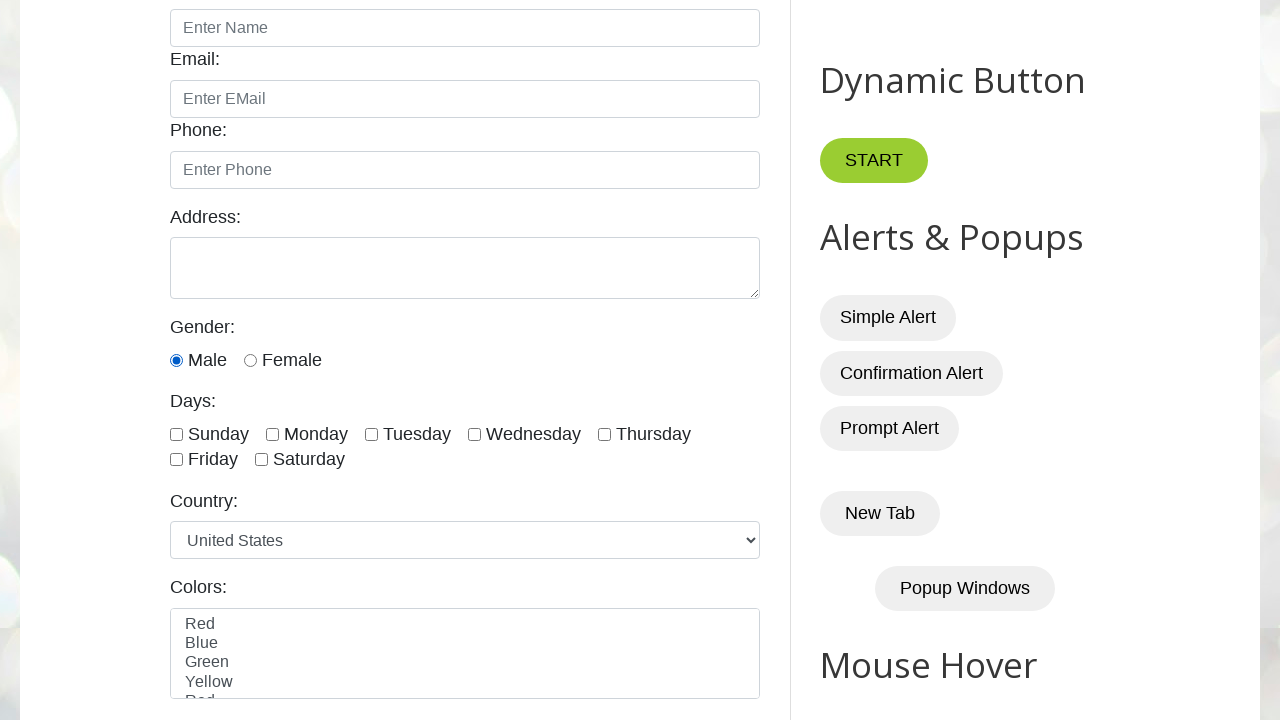

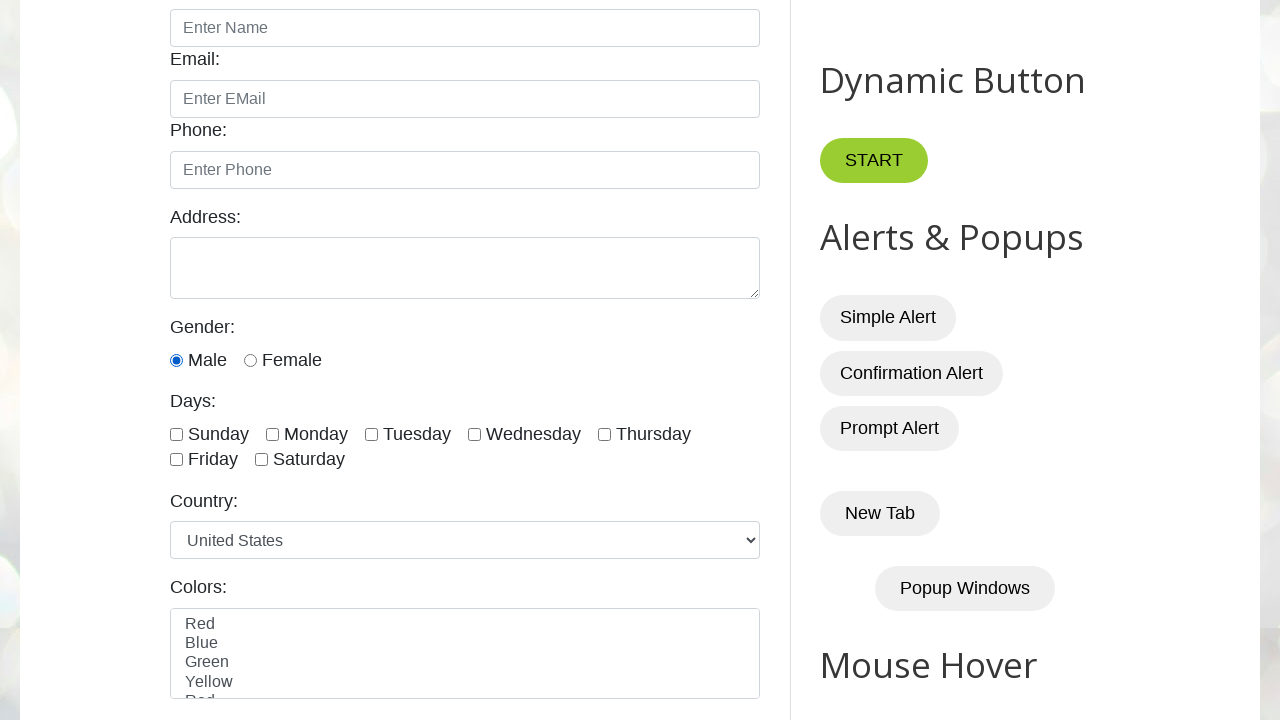